Opens the Target Circle rewards page and verifies it loads successfully

Starting URL: https://target.com/circle

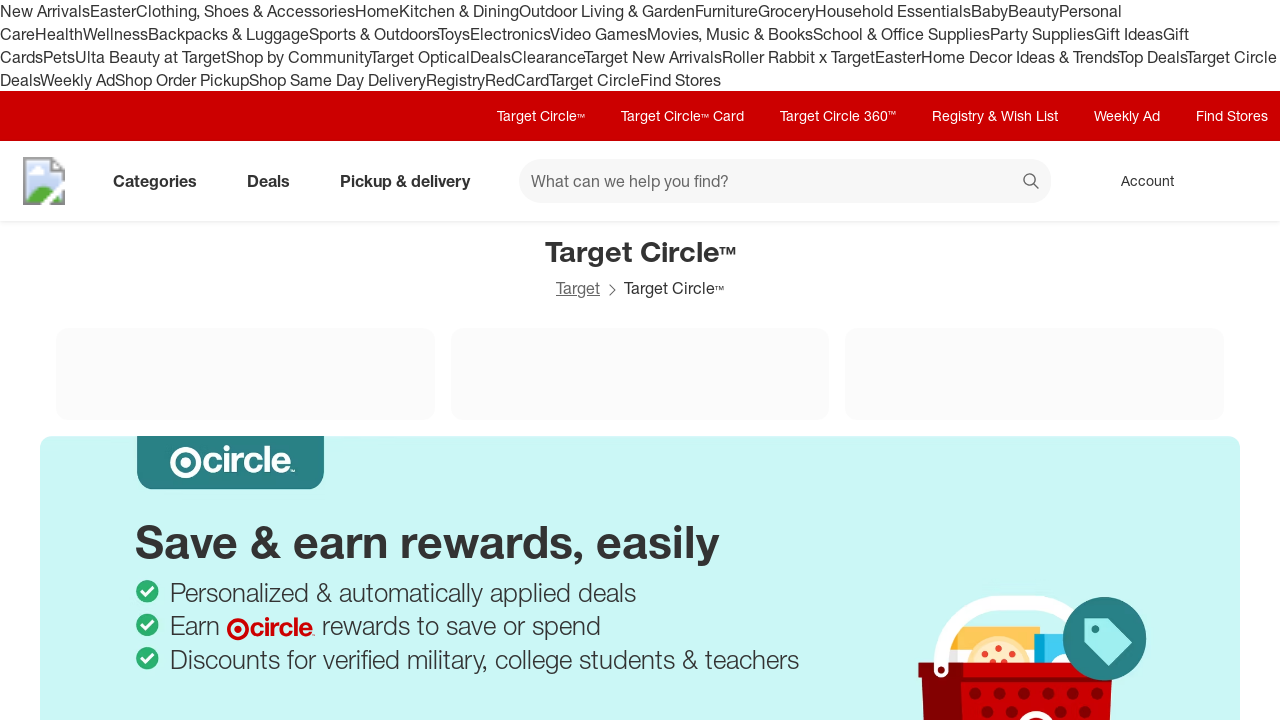

Waited for Target Circle page to reach domcontentloaded state
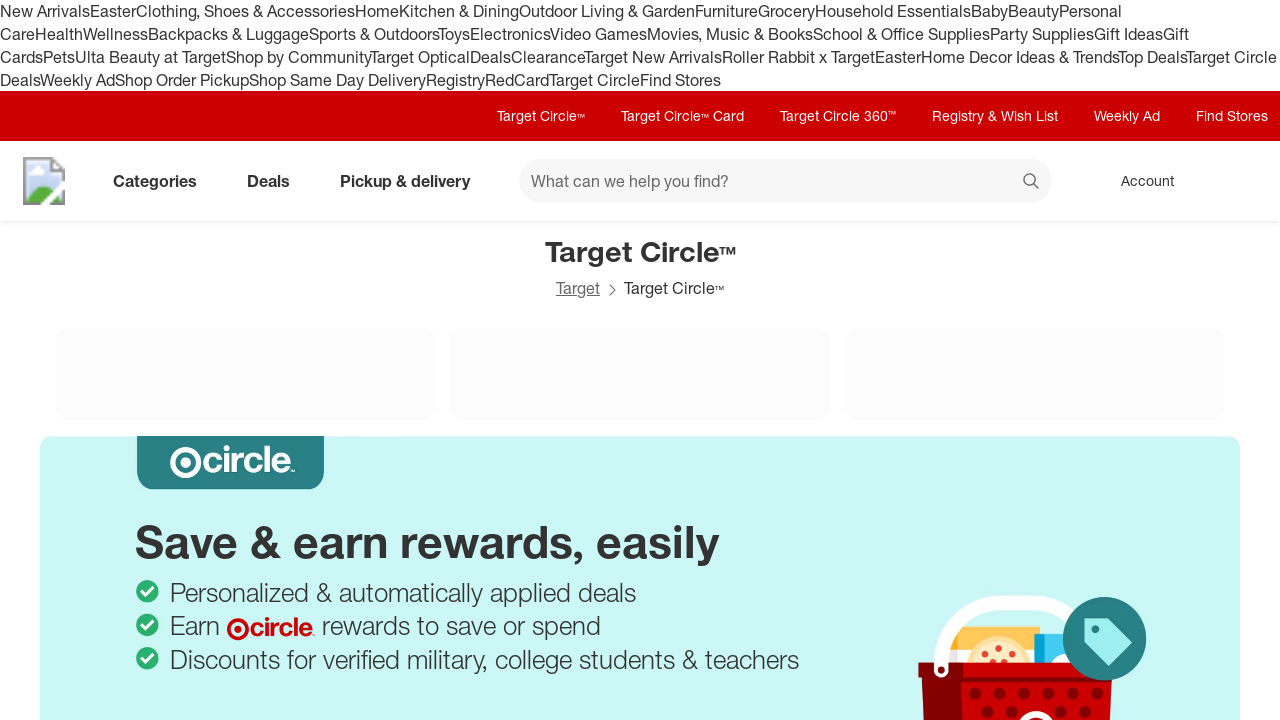

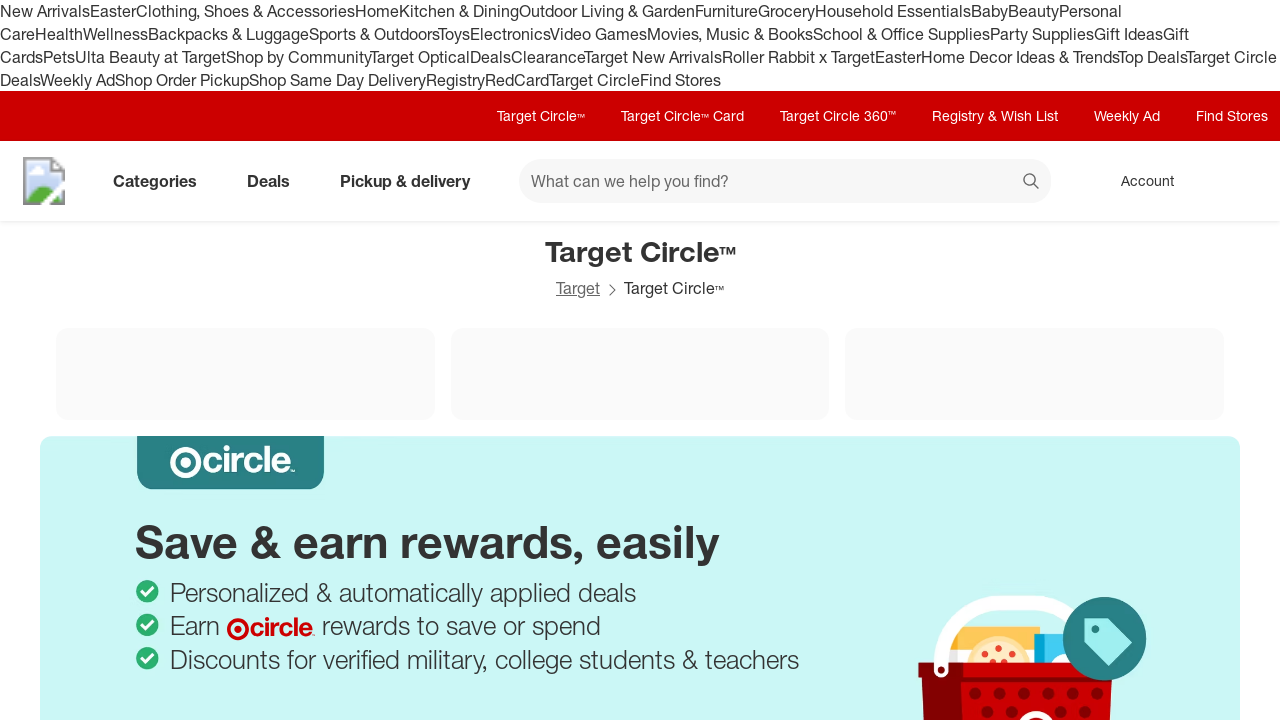